Navigates to a testing website and iterates through all input elements to log their name attributes

Starting URL: https://www.testandquiz.com/selenium/testing.html

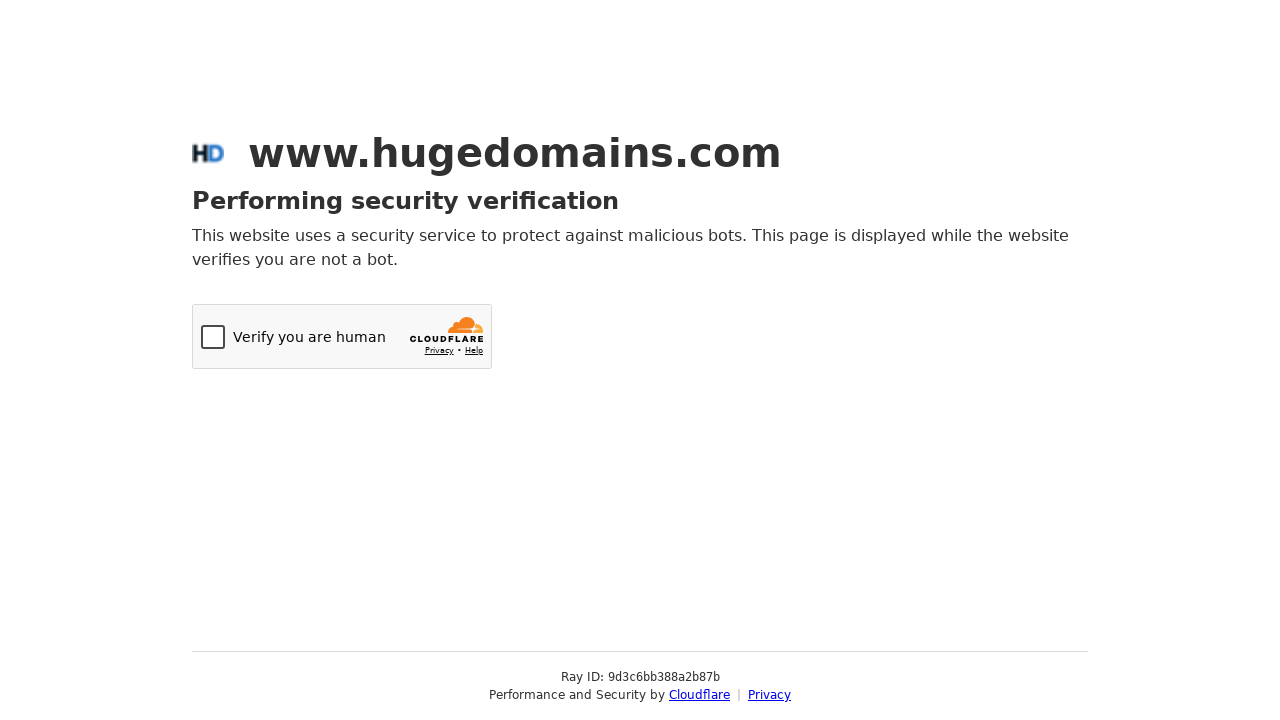

Navigated to testing website
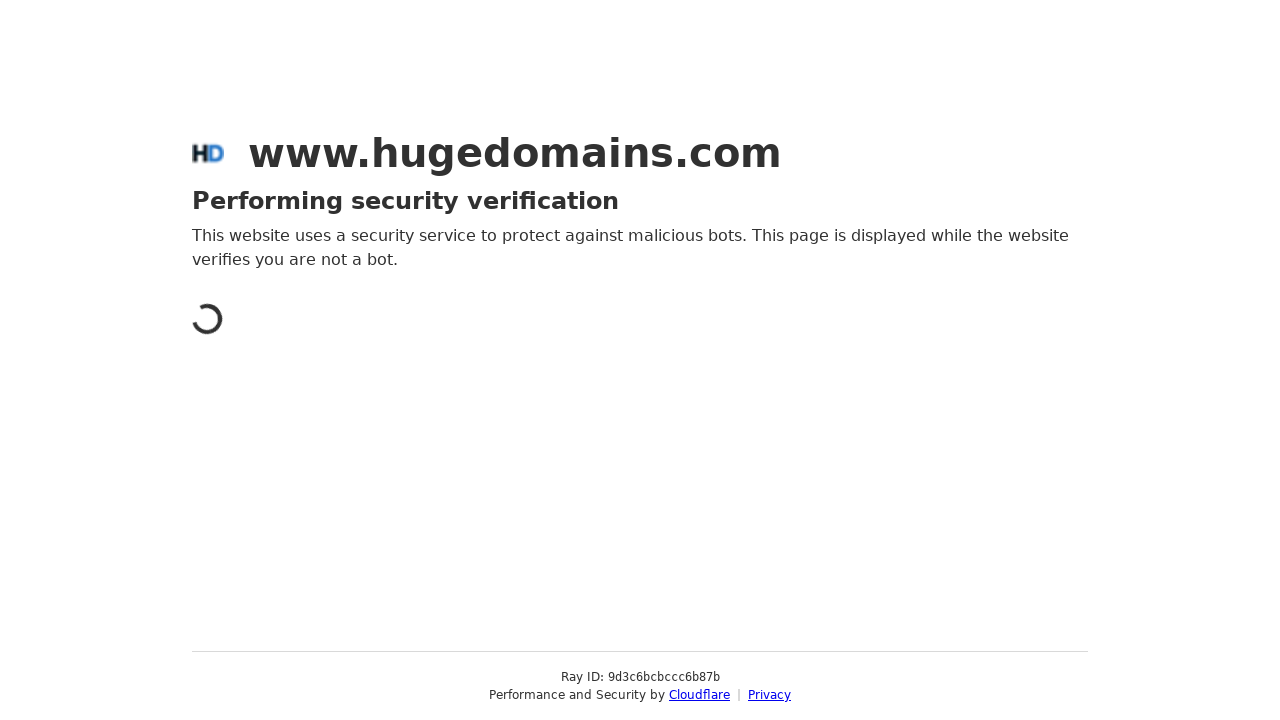

Located all input elements on the page
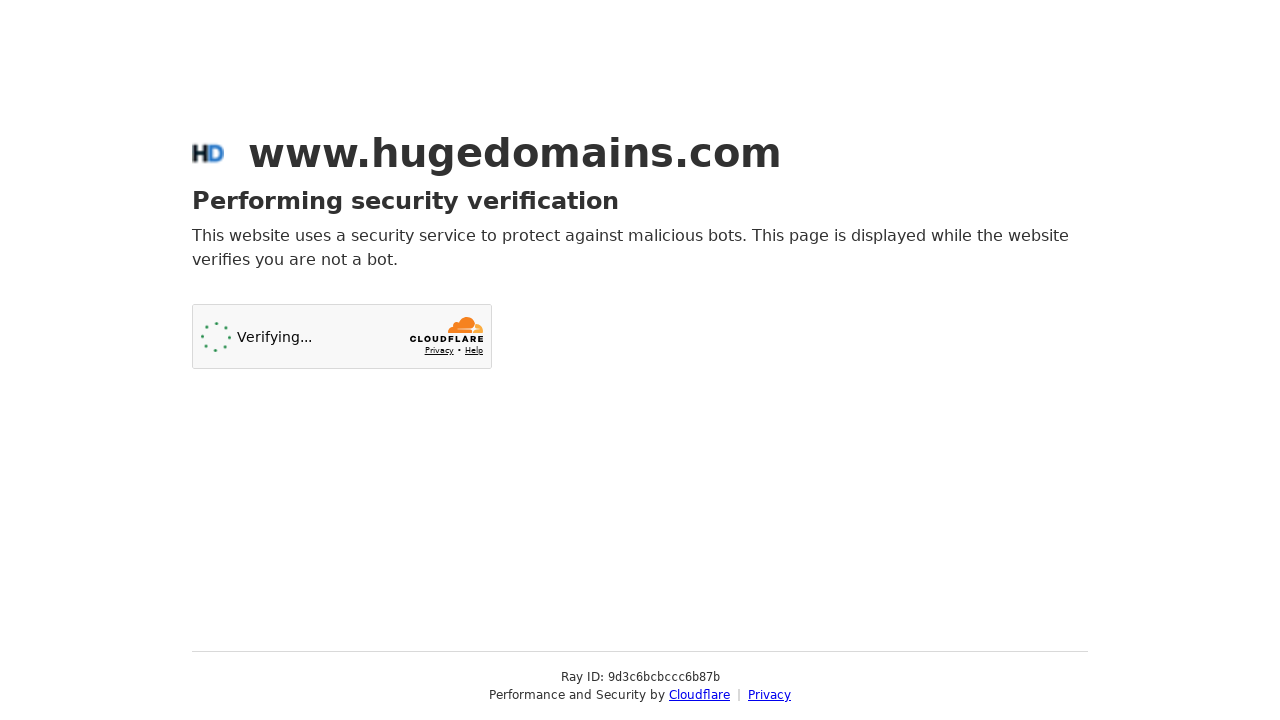

Retrieved name attribute from input element: cf-turnstile-response
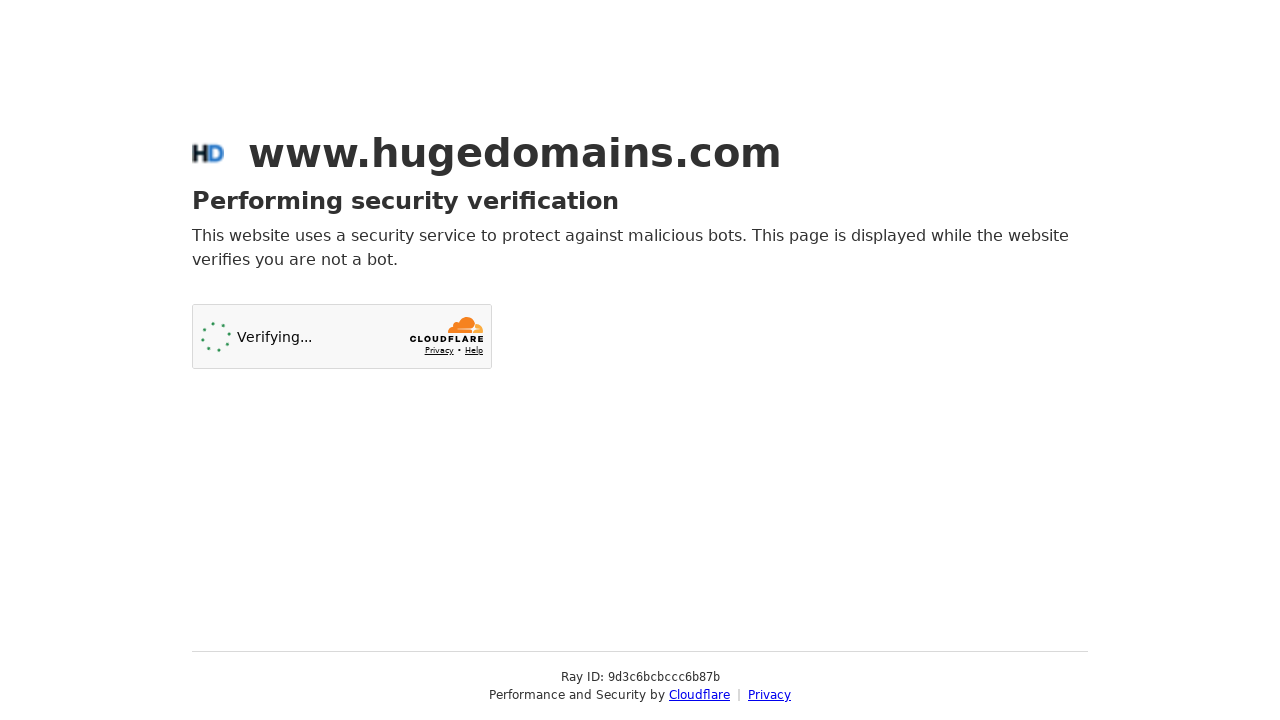

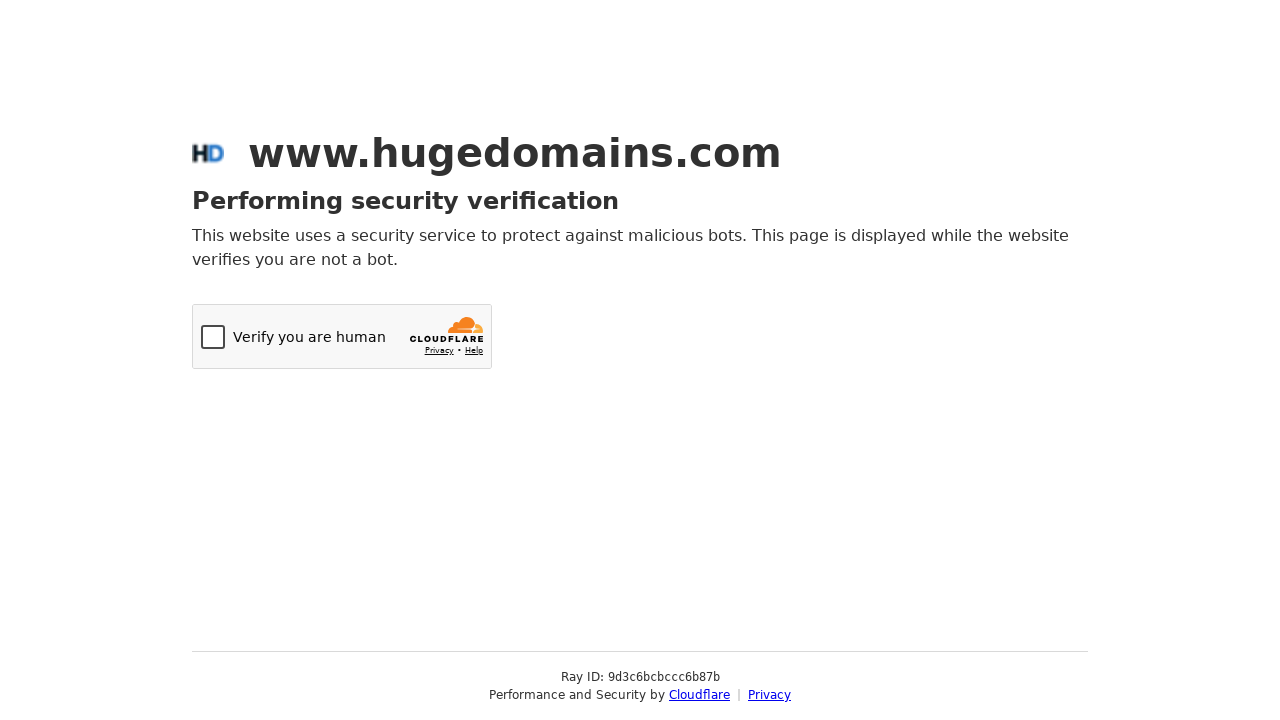